Tests JavaScript alert handling by clicking a button that triggers an alert, accepting the alert, and verifying the result message is displayed on the page.

Starting URL: http://the-internet.herokuapp.com/javascript_alerts

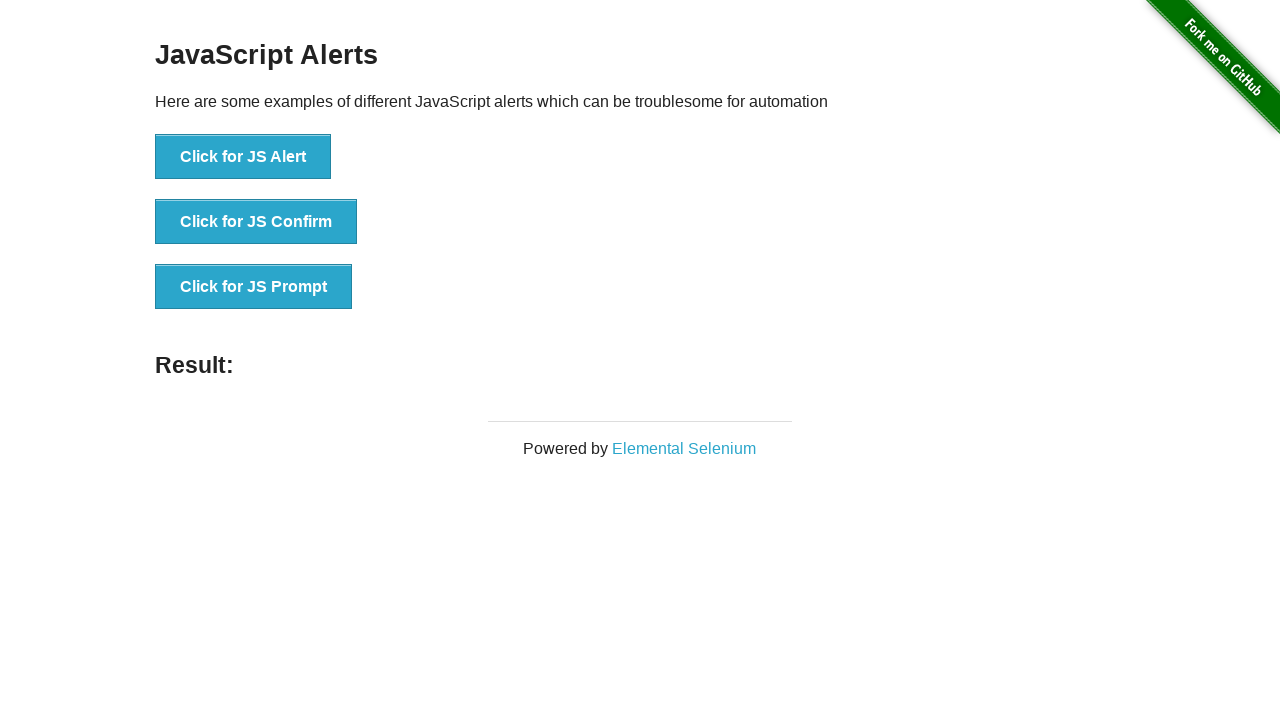

Clicked the first button to trigger JavaScript alert at (243, 157) on ul > li:nth-child(1) > button
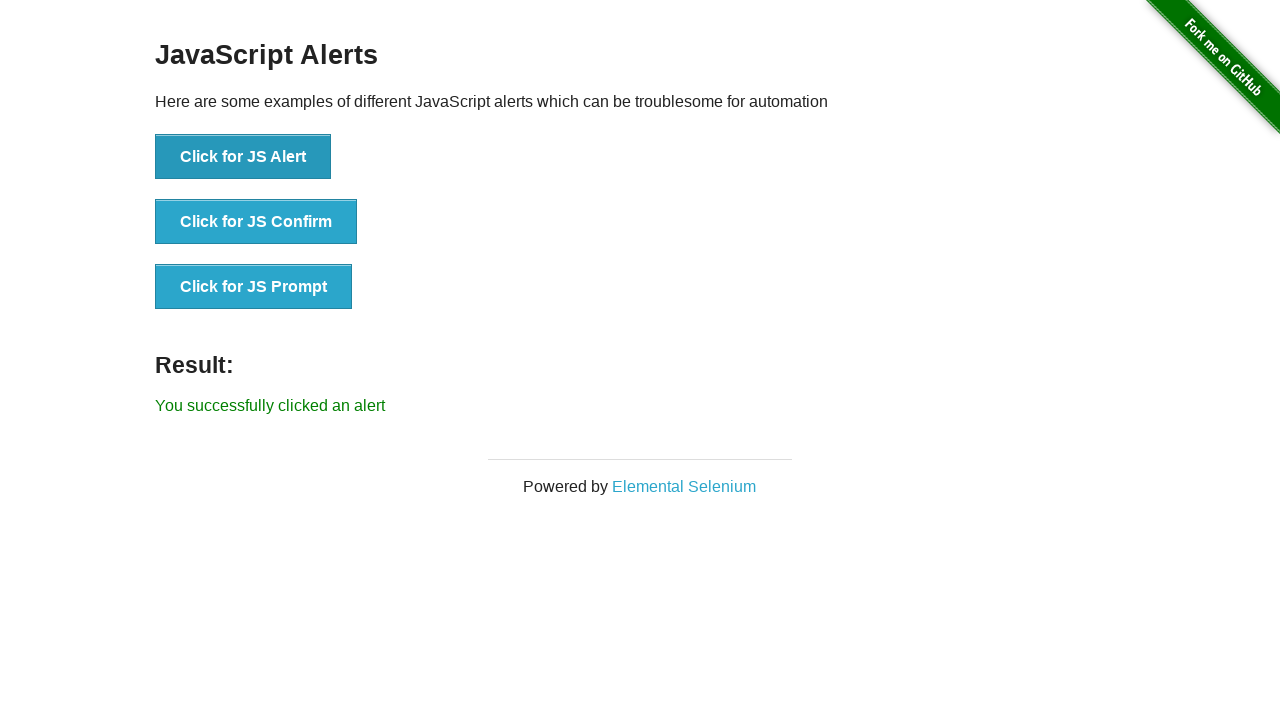

Set up dialog handler to accept alerts
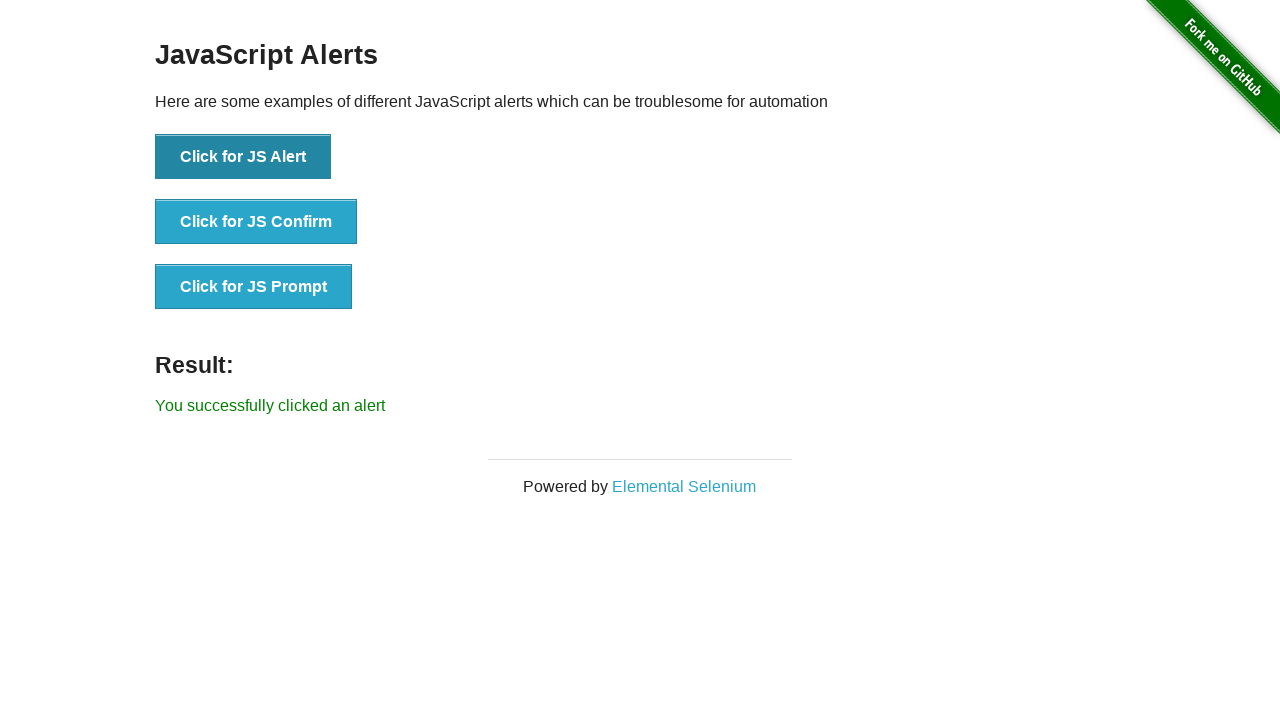

Clicked the first button again to trigger alert with handler ready at (243, 157) on ul > li:nth-child(1) > button
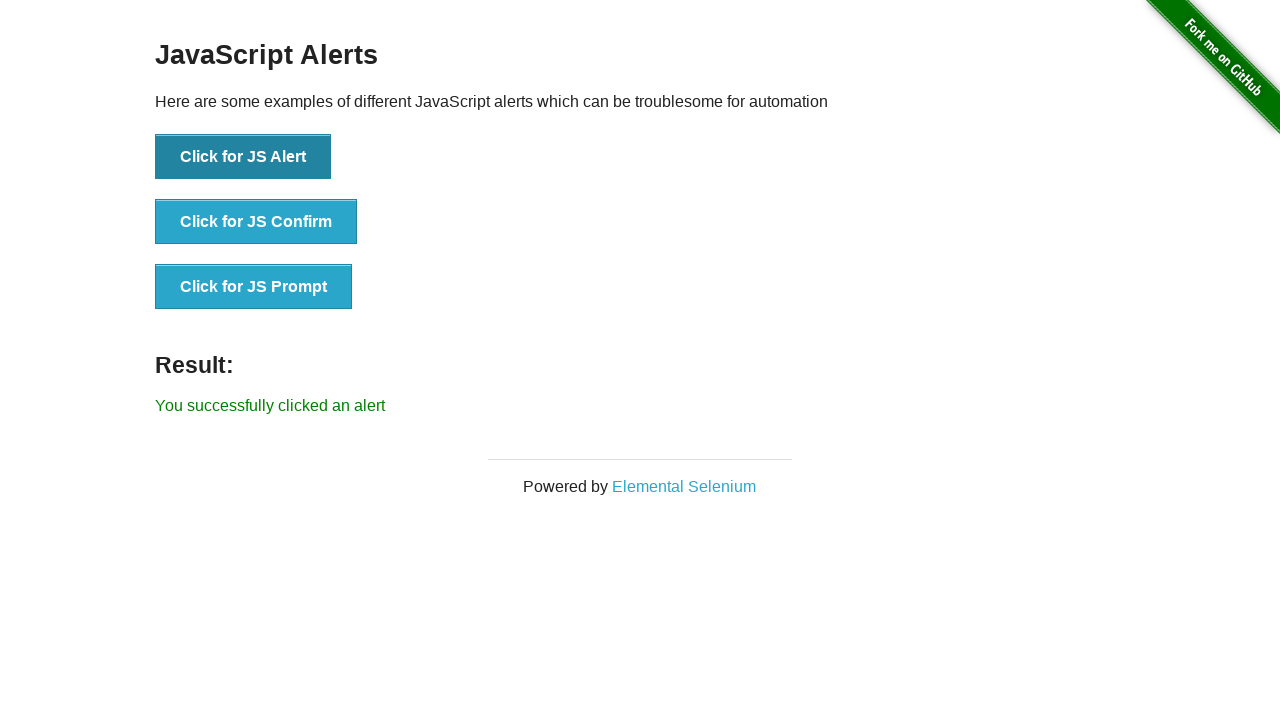

Result message element loaded on page
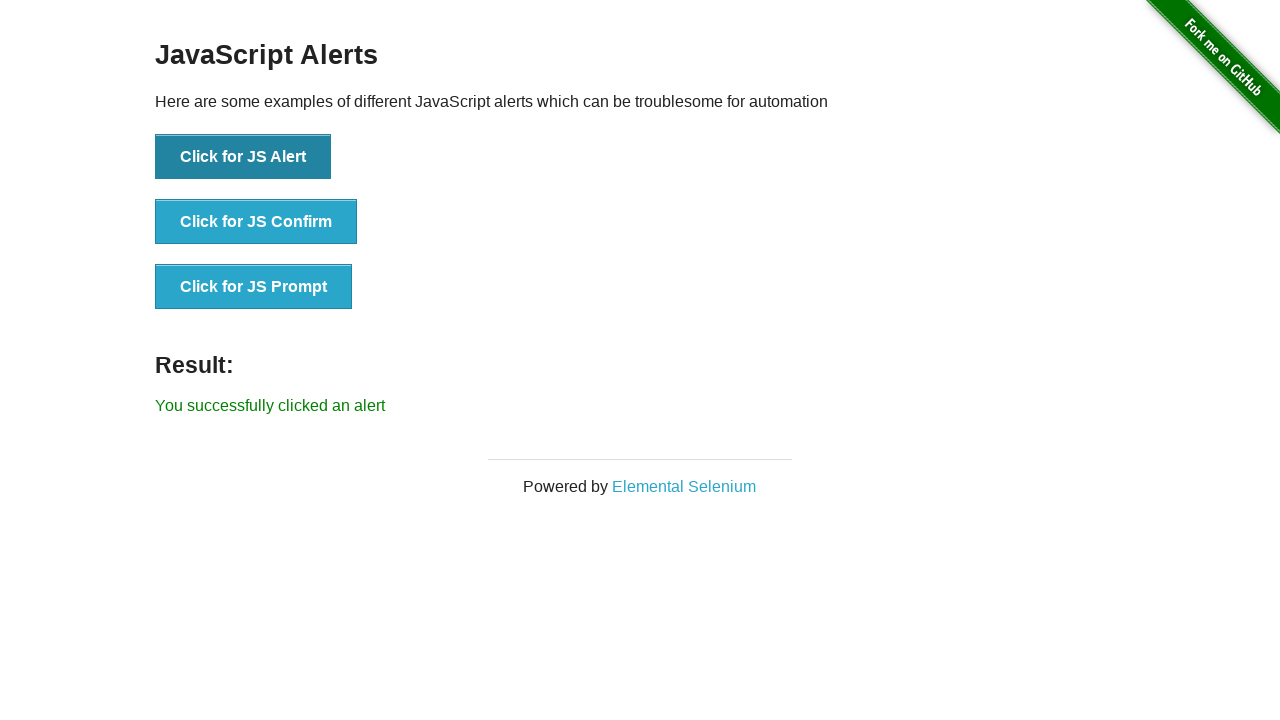

Retrieved result message text content
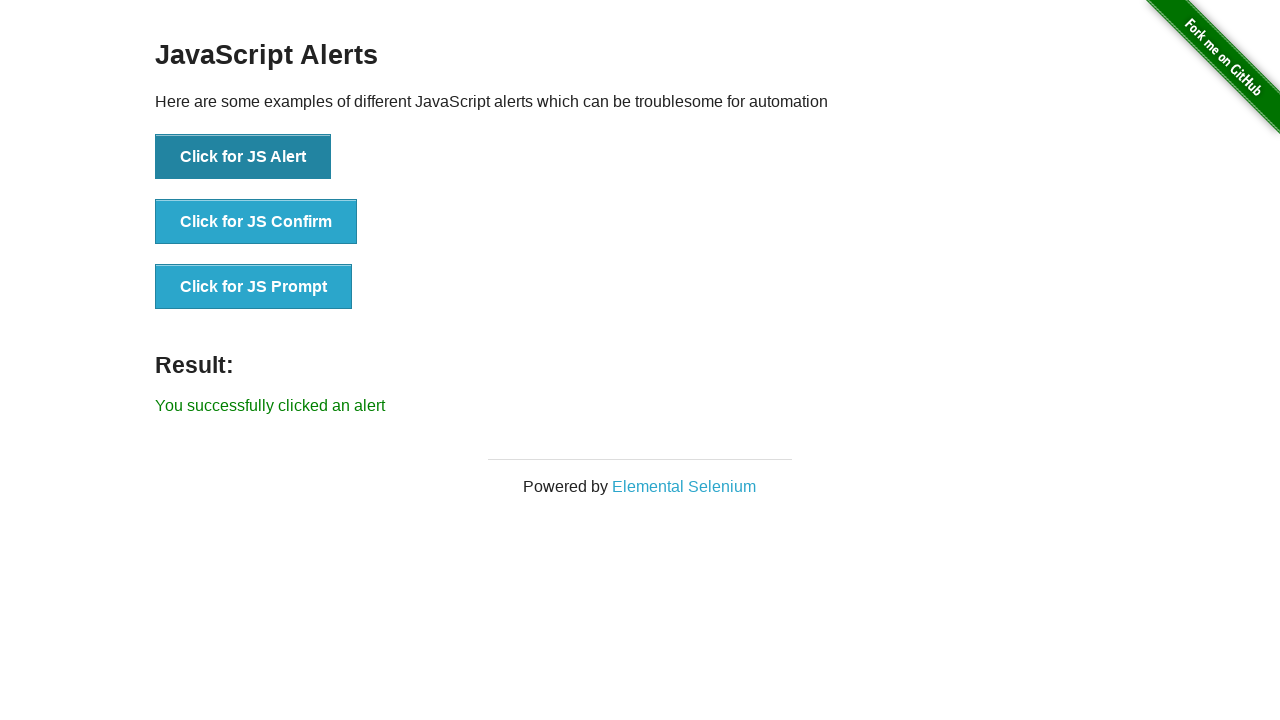

Verified result text matches expected message: 'You successfully clicked an alert'
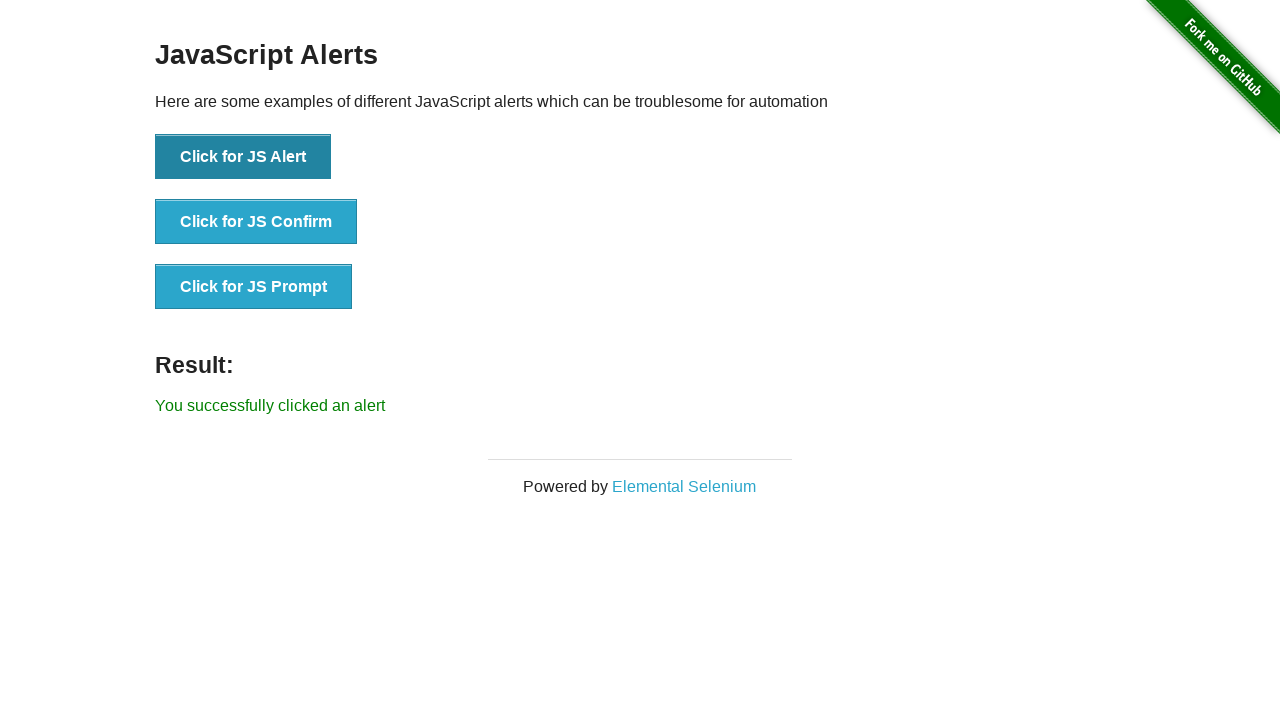

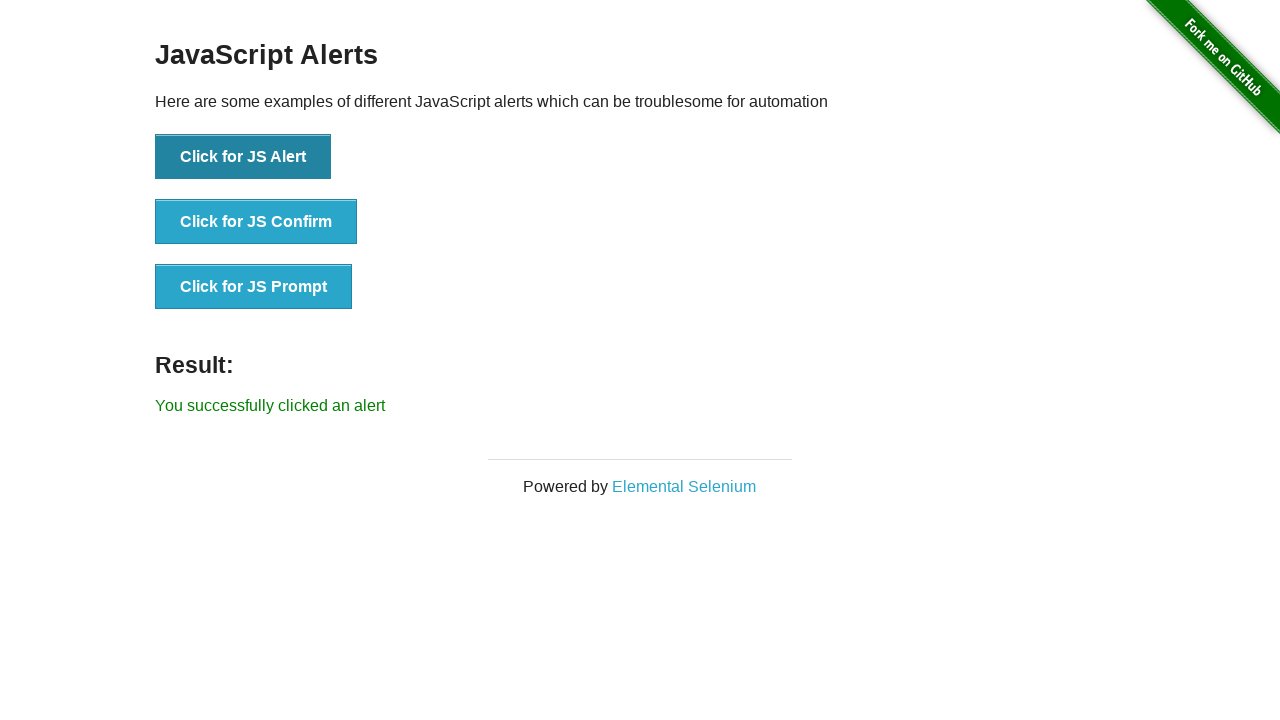